Tests frame switching functionality by navigating to nested frames page, switching into nested iframes (top frame, then middle frame), and verifying the content inside the middle frame.

Starting URL: http://the-internet.herokuapp.com/

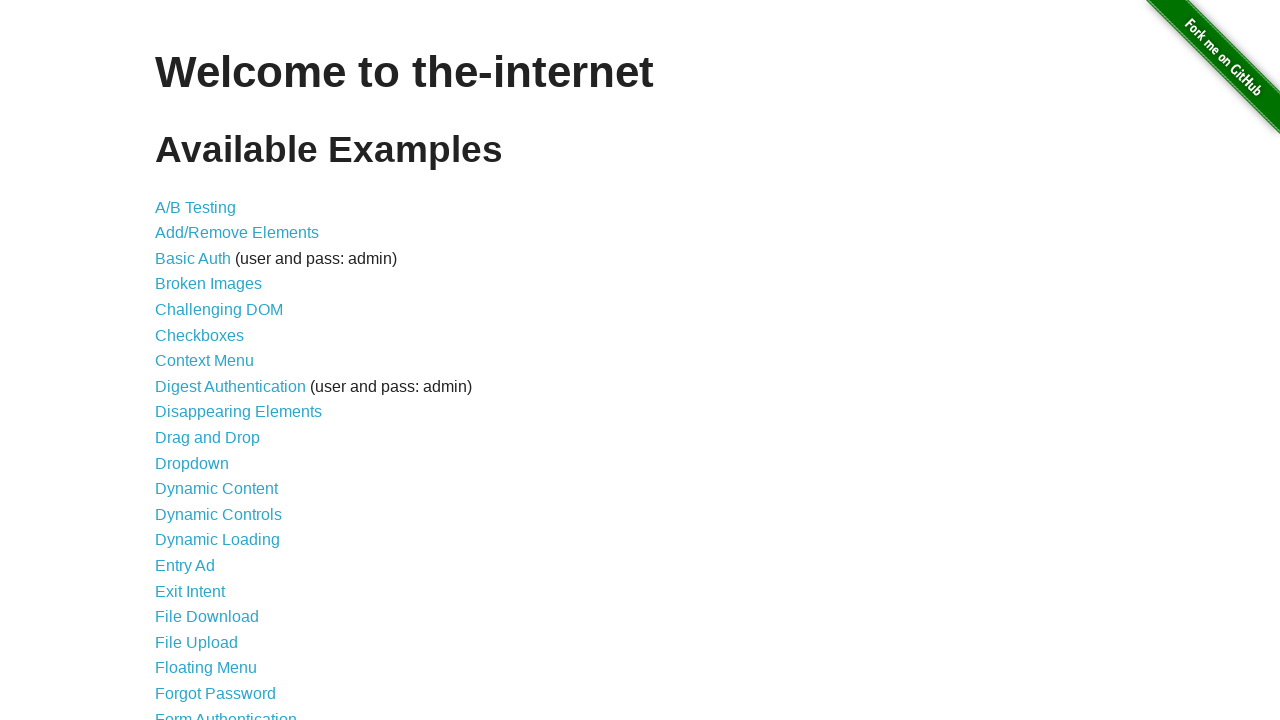

Clicked on the Frames link at (182, 361) on a[href='/frames']
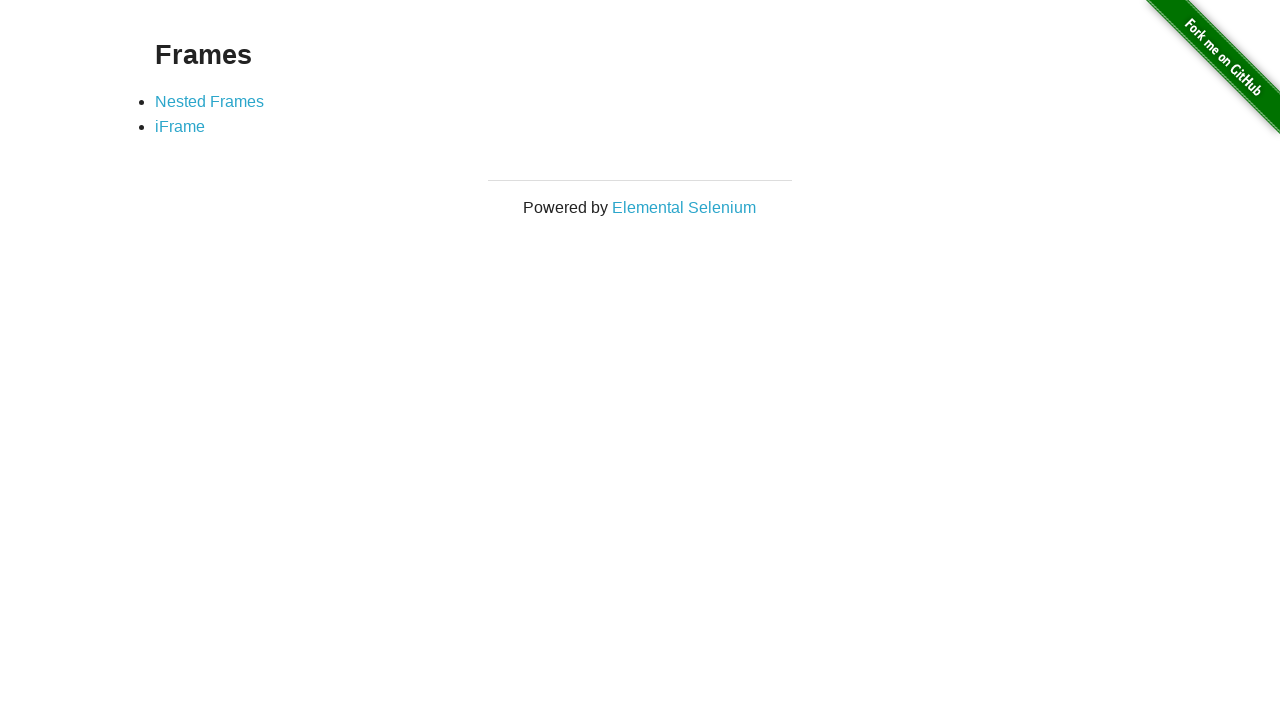

Clicked on the Nested Frames link at (210, 101) on a[href='/nested_frames']
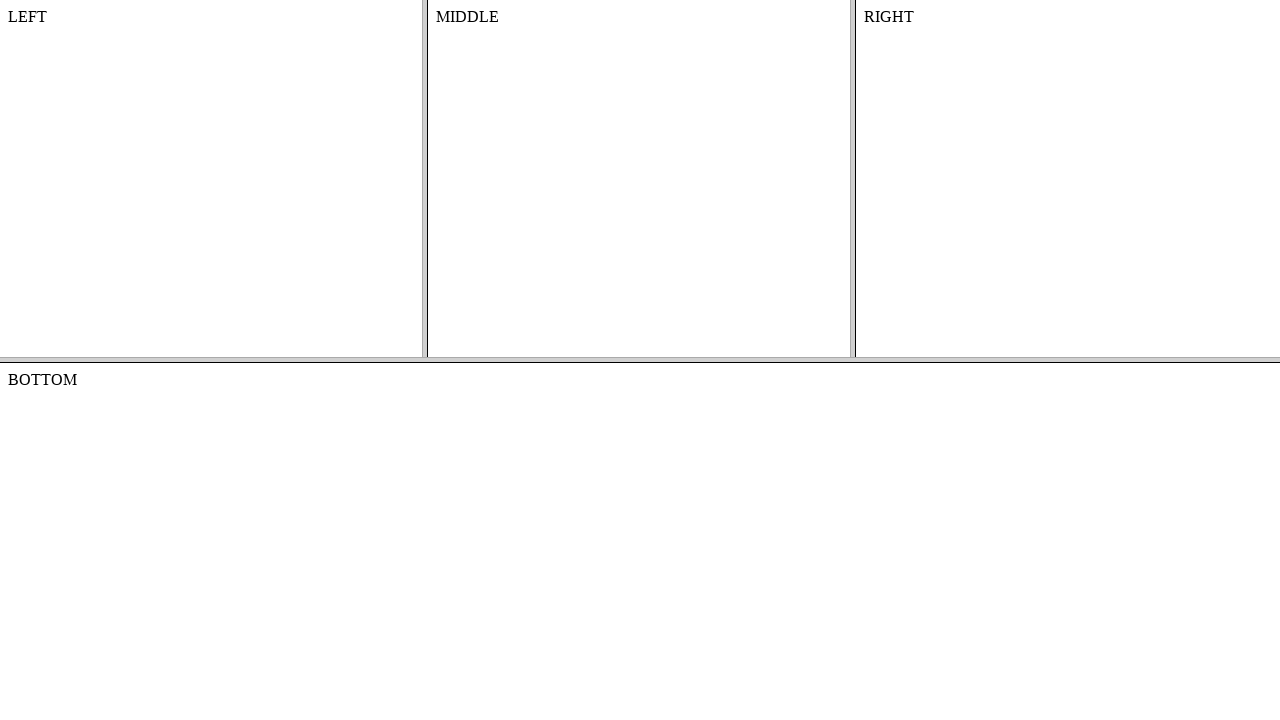

Switched to the top frame
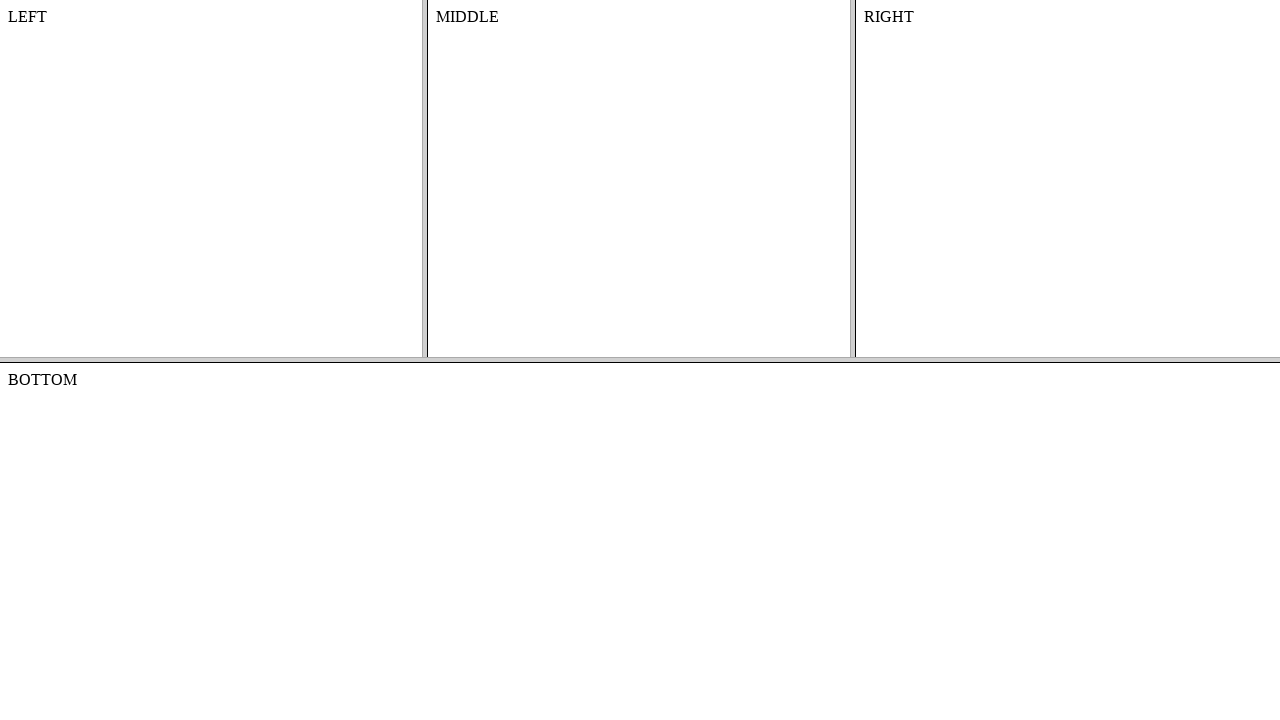

Switched to the middle frame within the top frame
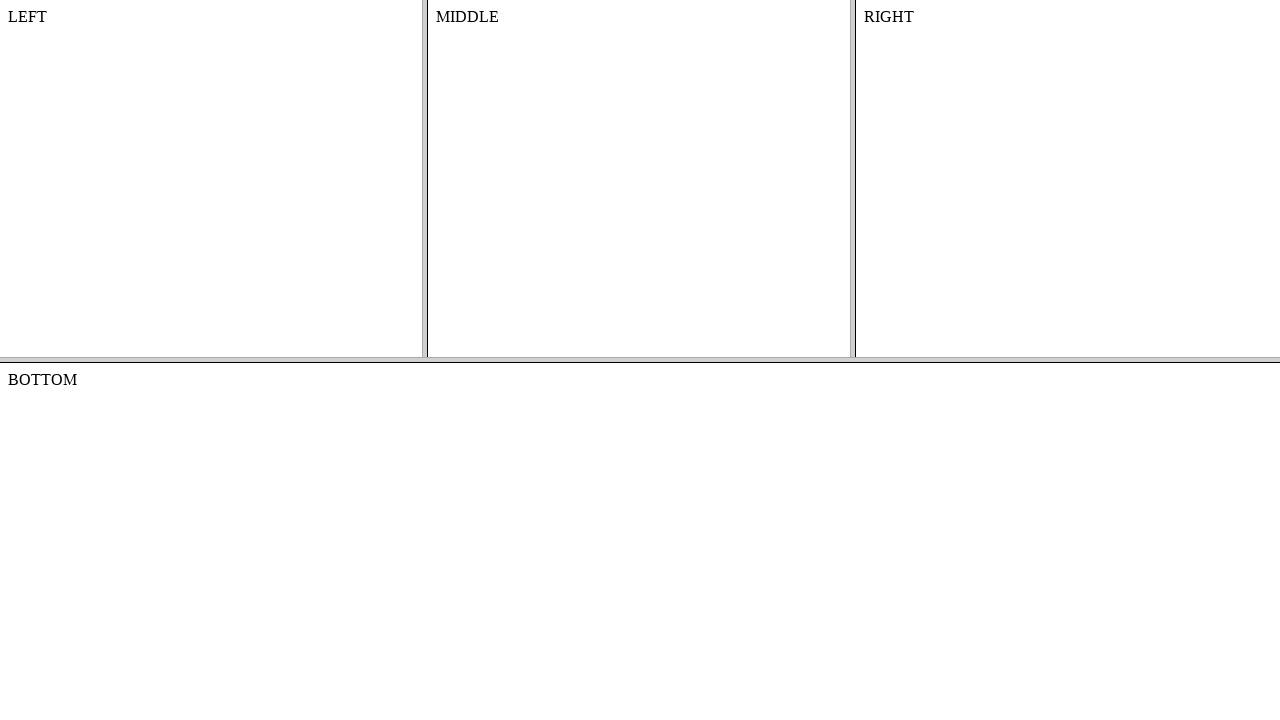

Verified content element in the middle frame is present
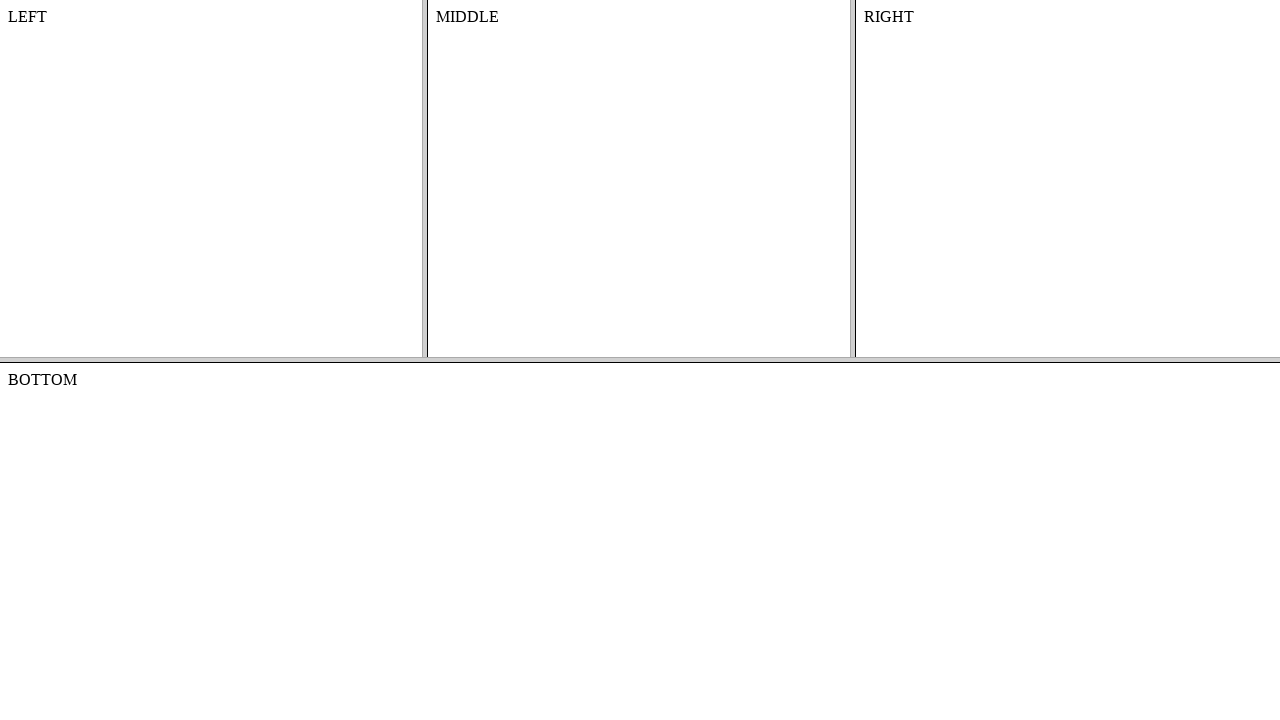

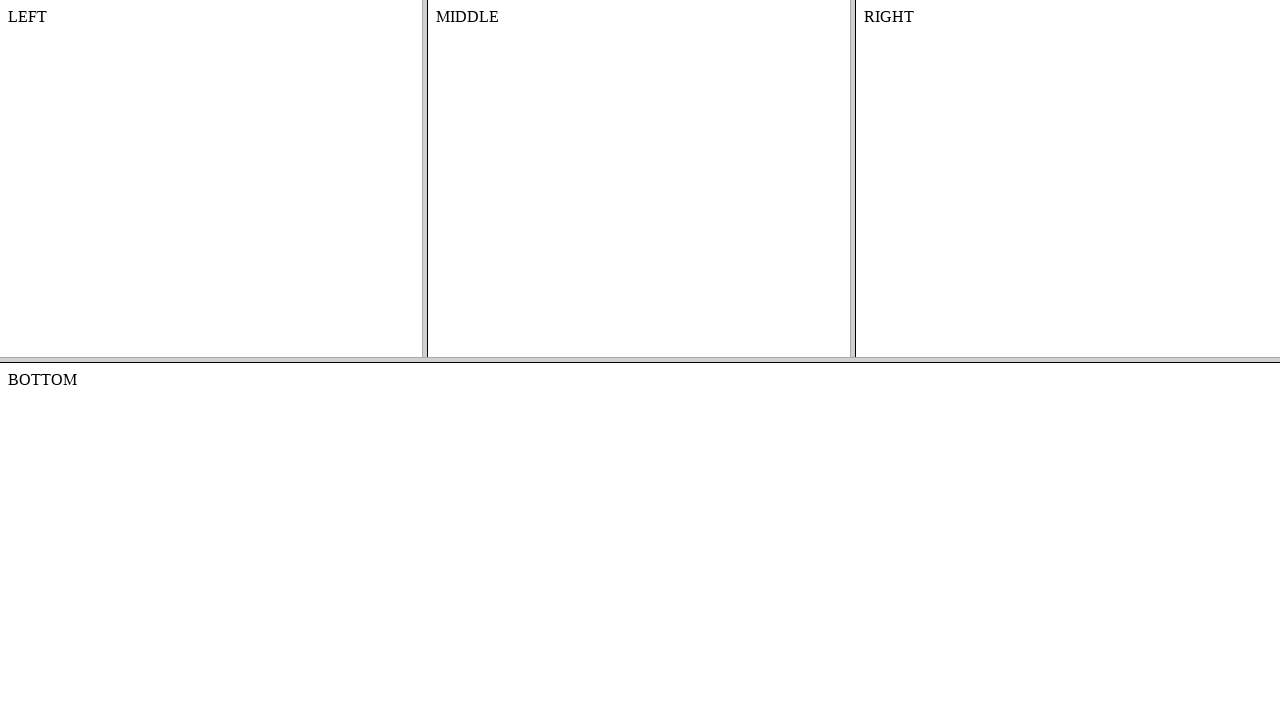